Tests clicking a link that opens a child window, switches to the new window, and verifies content is displayed on the child page

Starting URL: https://rahulshettyacademy.com/loginpagePractise/

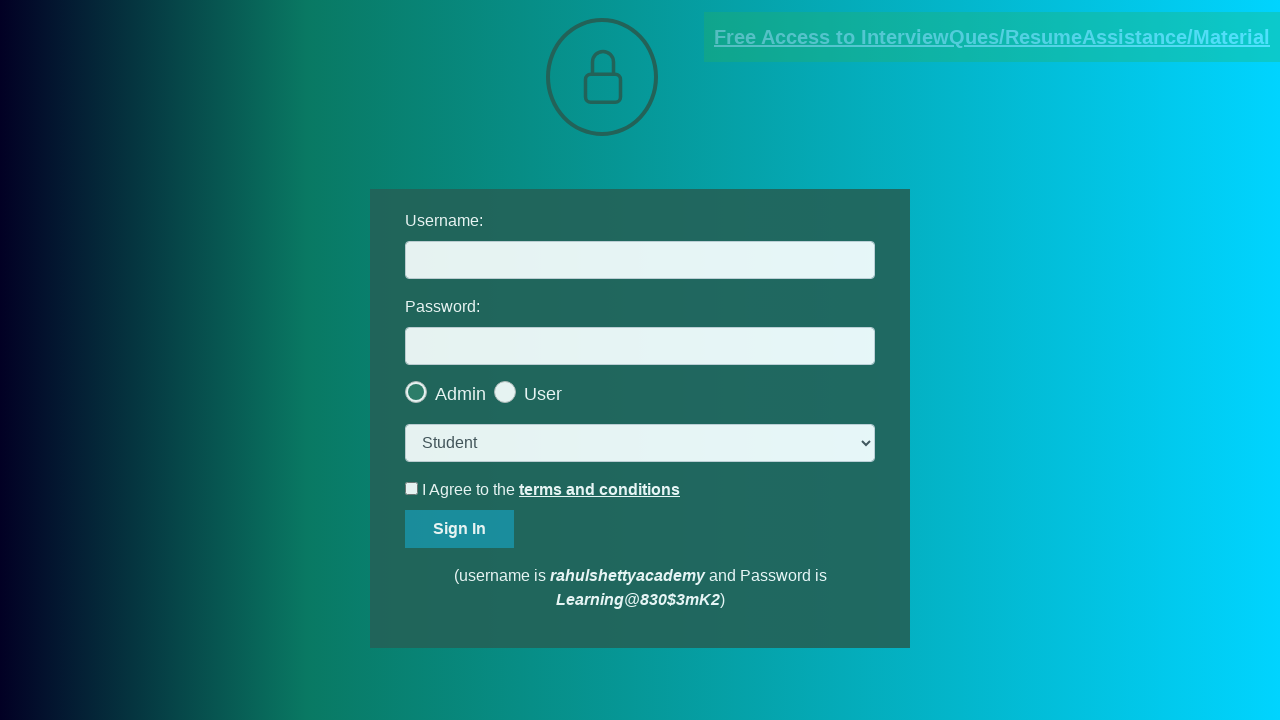

Clicked 'Free Access to InterviewQues/ResumeAssistance/Material' link to open child window at (992, 37) on text=Free Access to InterviewQues/ResumeAssistance/Material
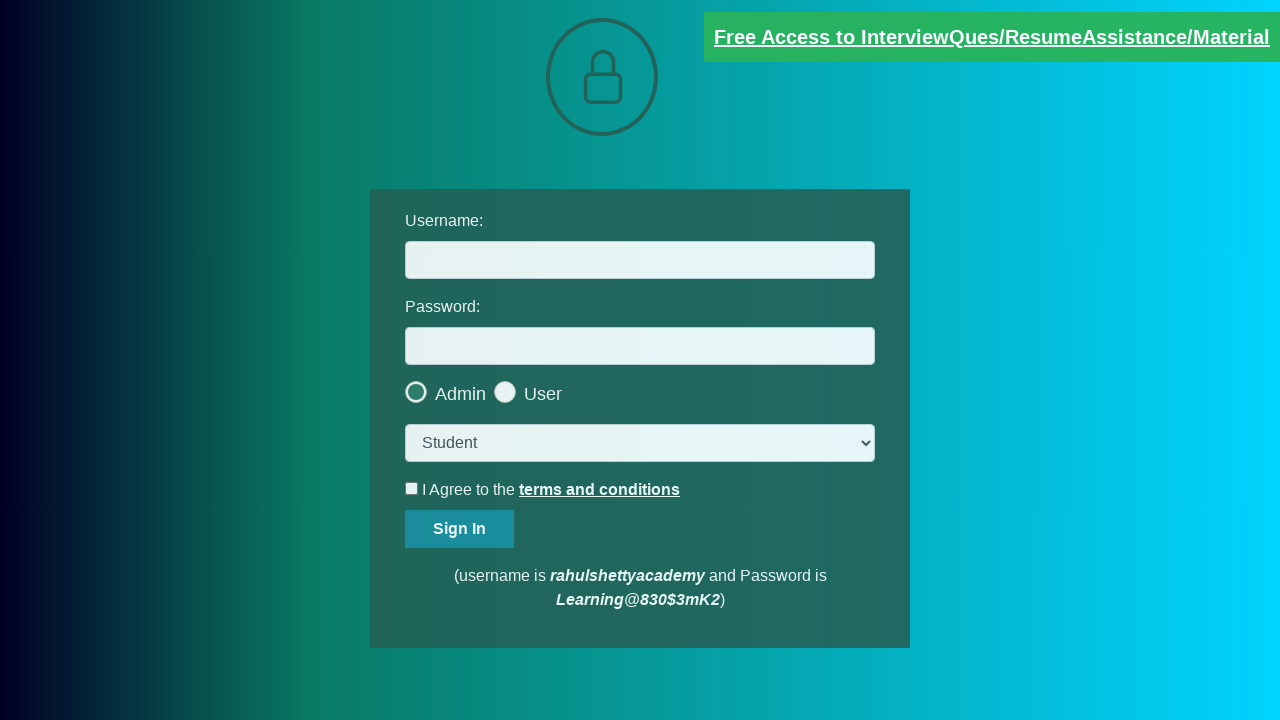

Retrieved child page/window reference
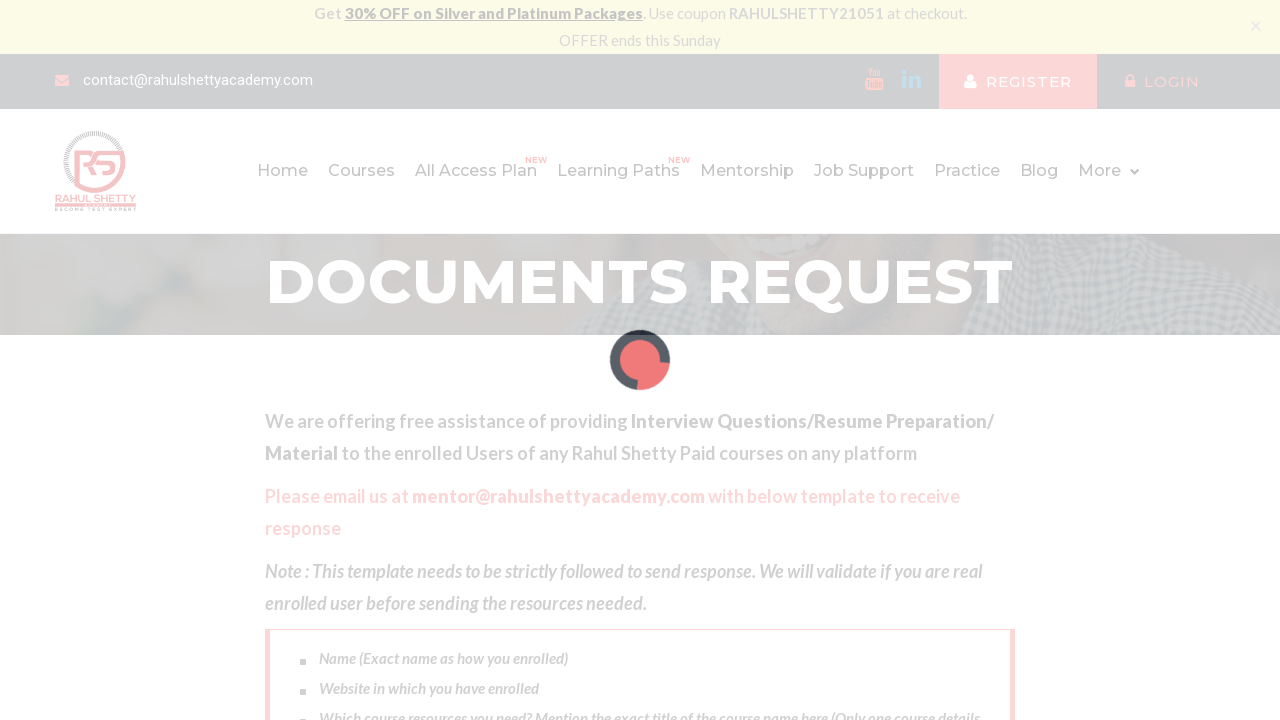

Child page finished loading
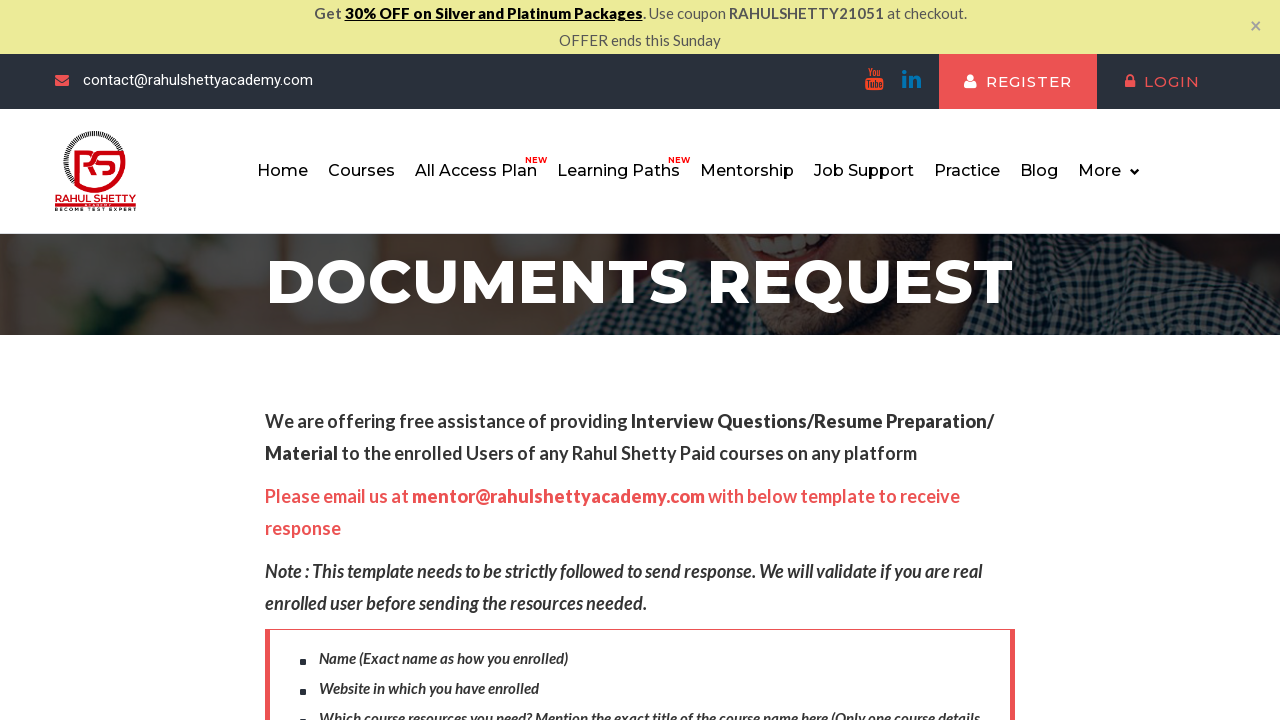

Email element with class 'red' is visible on child page
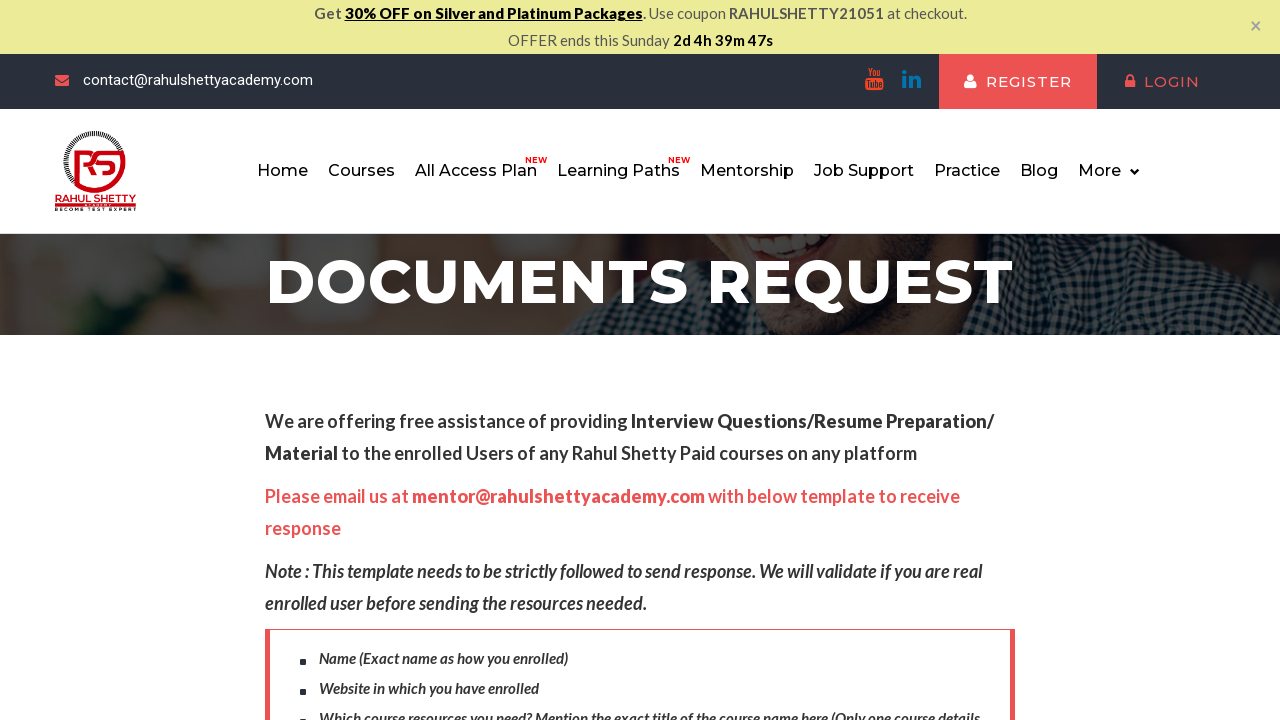

Retrieved email text content: Please email us at mentor@rahulshettyacademy.com with below template to receive response 
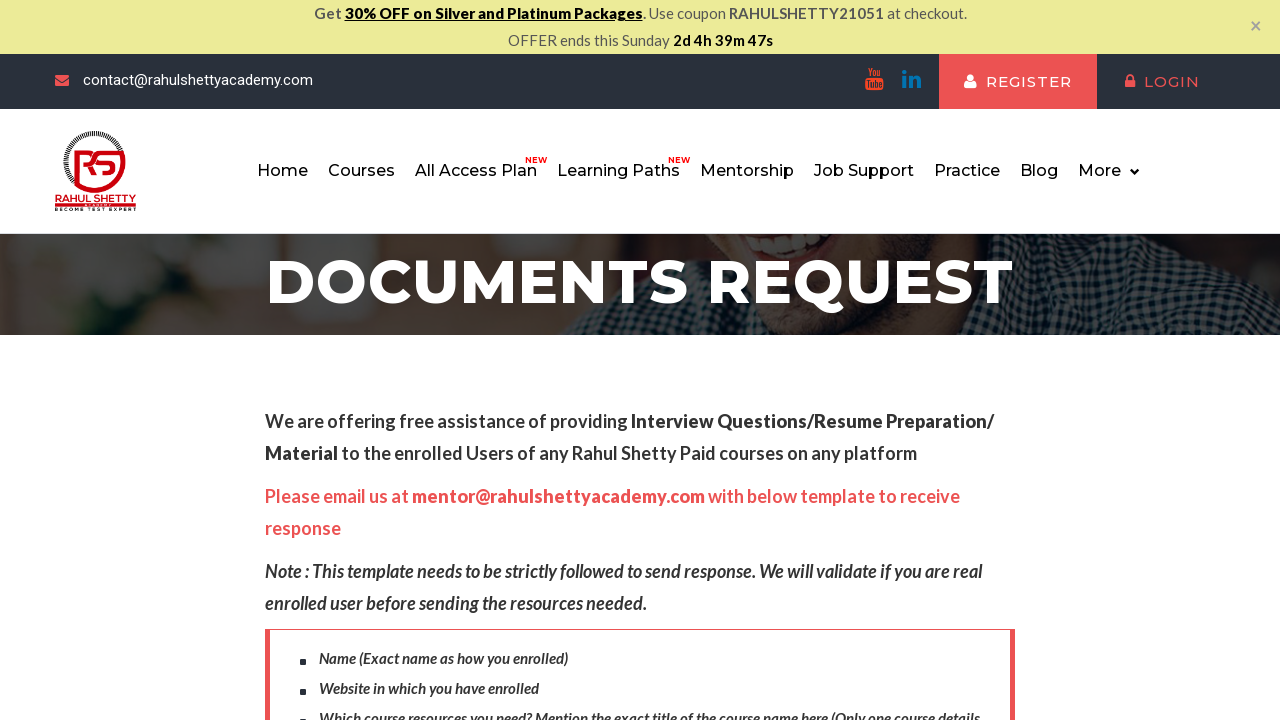

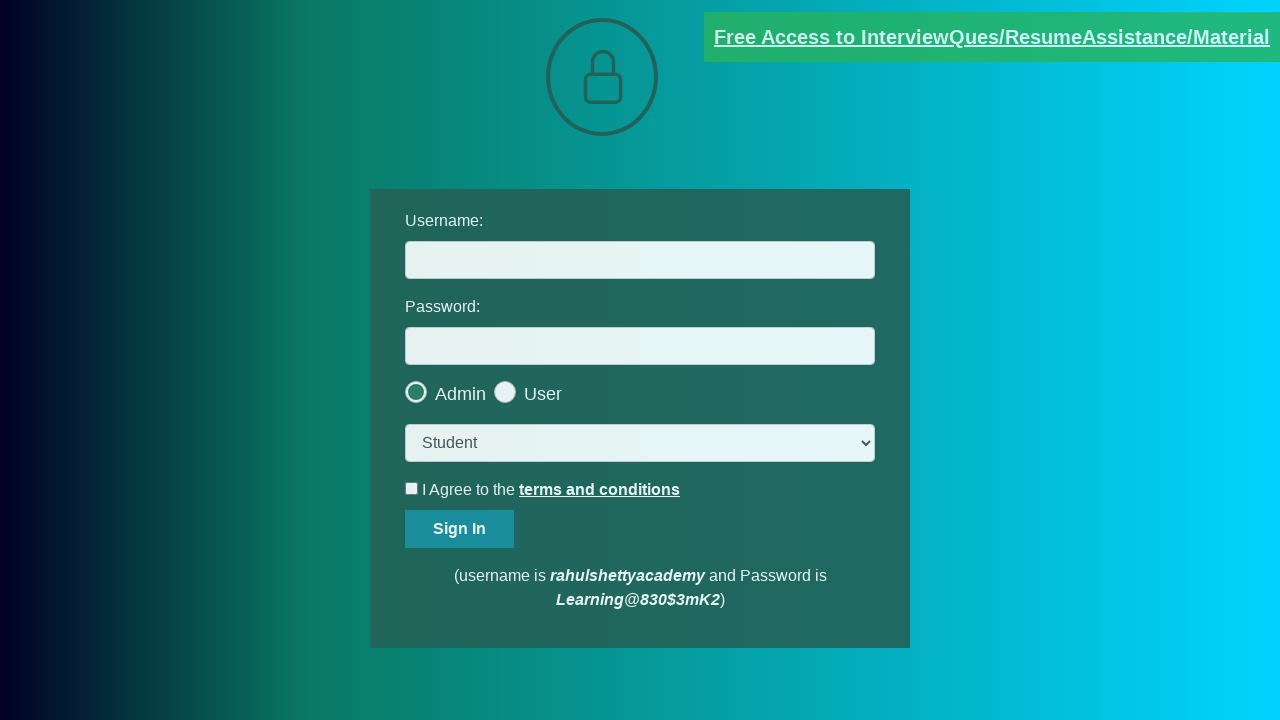